Tests clicking the edit link for a specific row (Jason Doe) in a data table

Starting URL: https://the-internet.herokuapp.com/tables

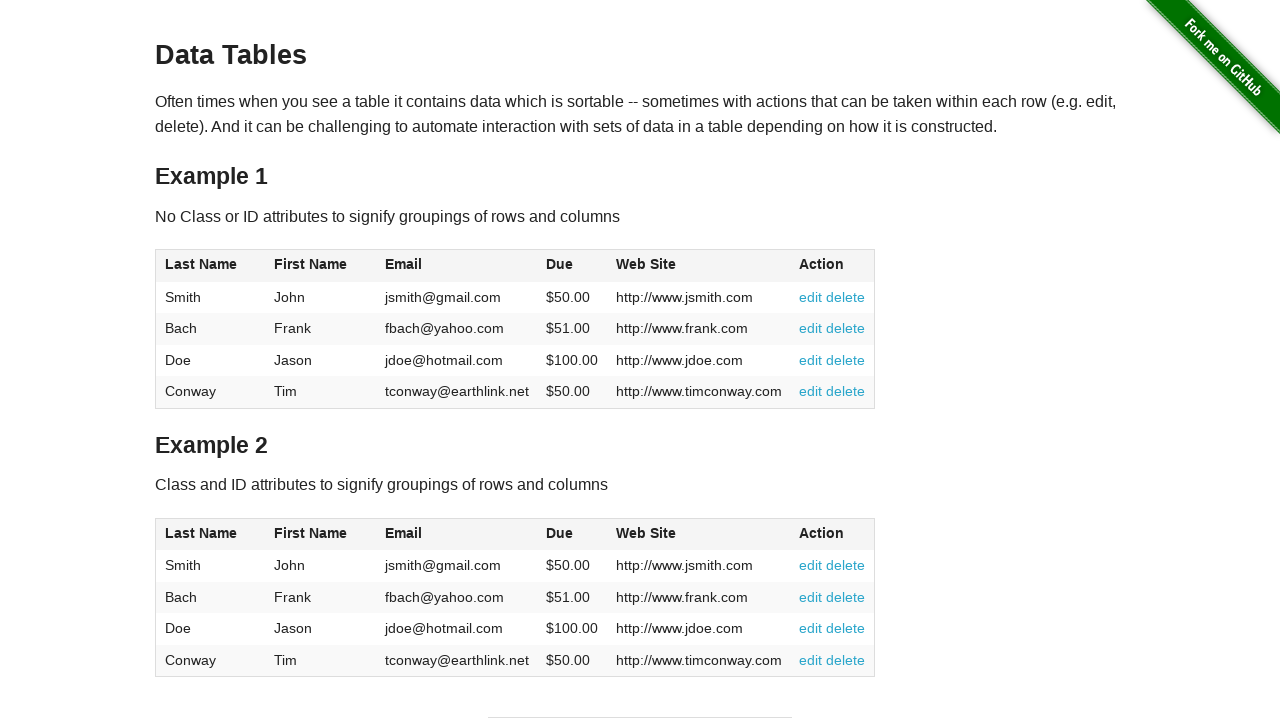

Clicked edit link for Jason Doe row in table at (811, 360) on xpath=//*[@id='table1']/tbody/tr[3]/td[6]/a[1]
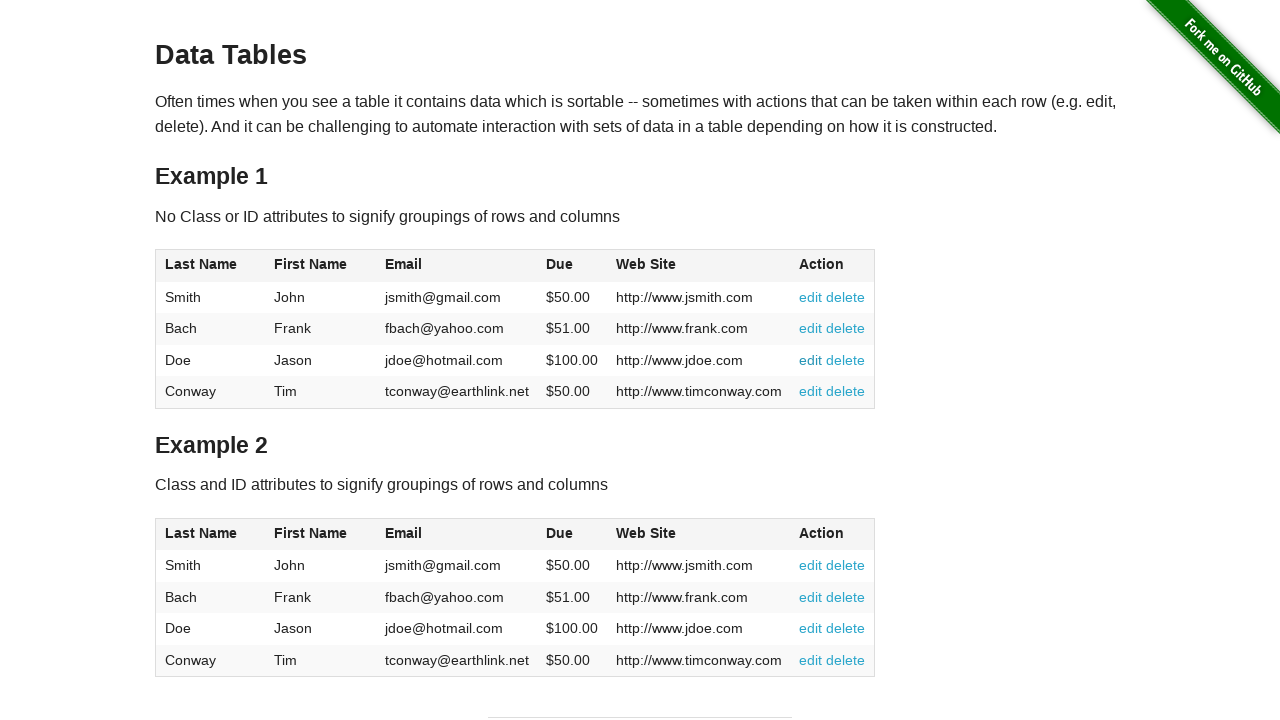

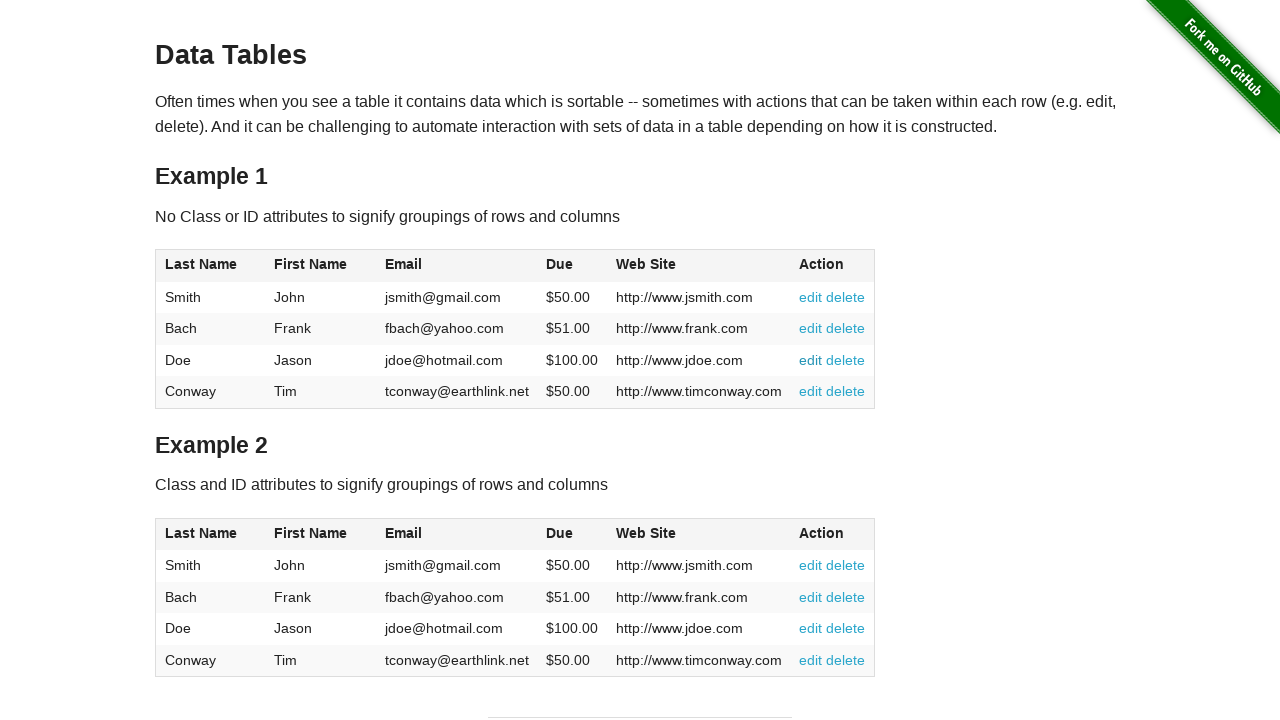